Tests mouse drag and drop functionality on jQuery UI selectable demo by selecting items from Item 1 to Item 7 within an iframe

Starting URL: https://jqueryui.com/selectable/

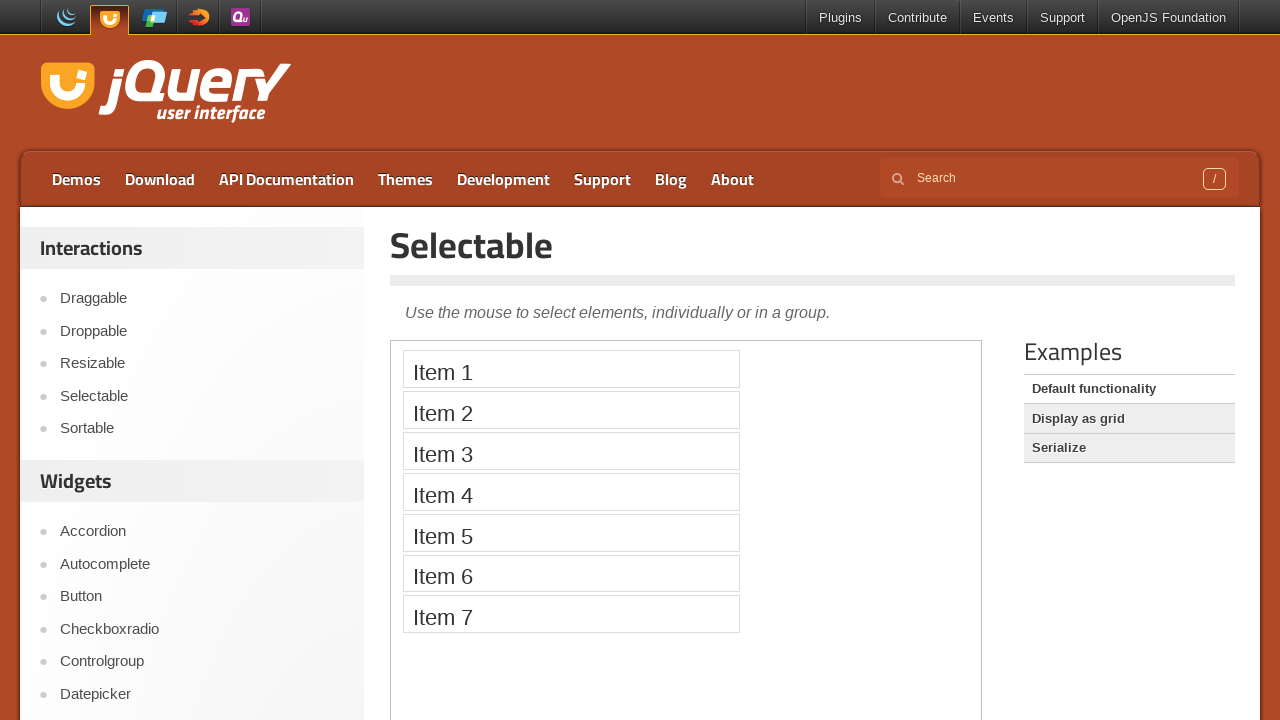

Located the demo iframe
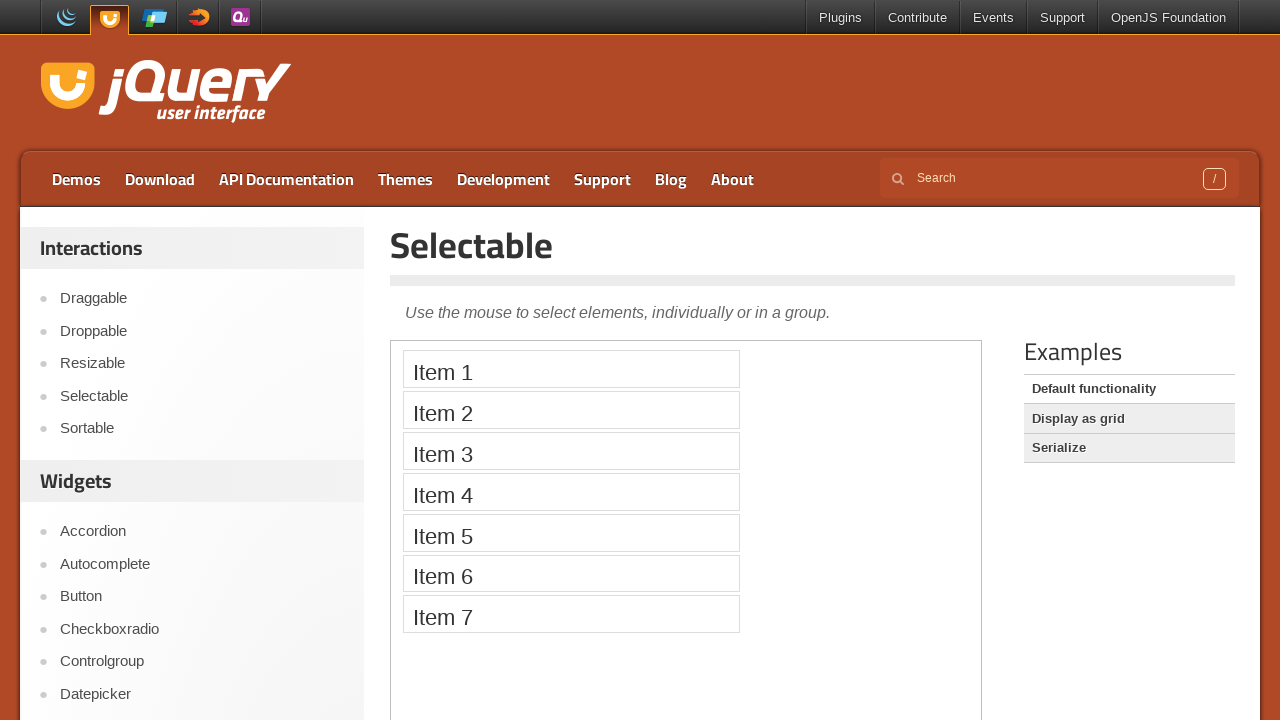

Located Item 1 element in iframe
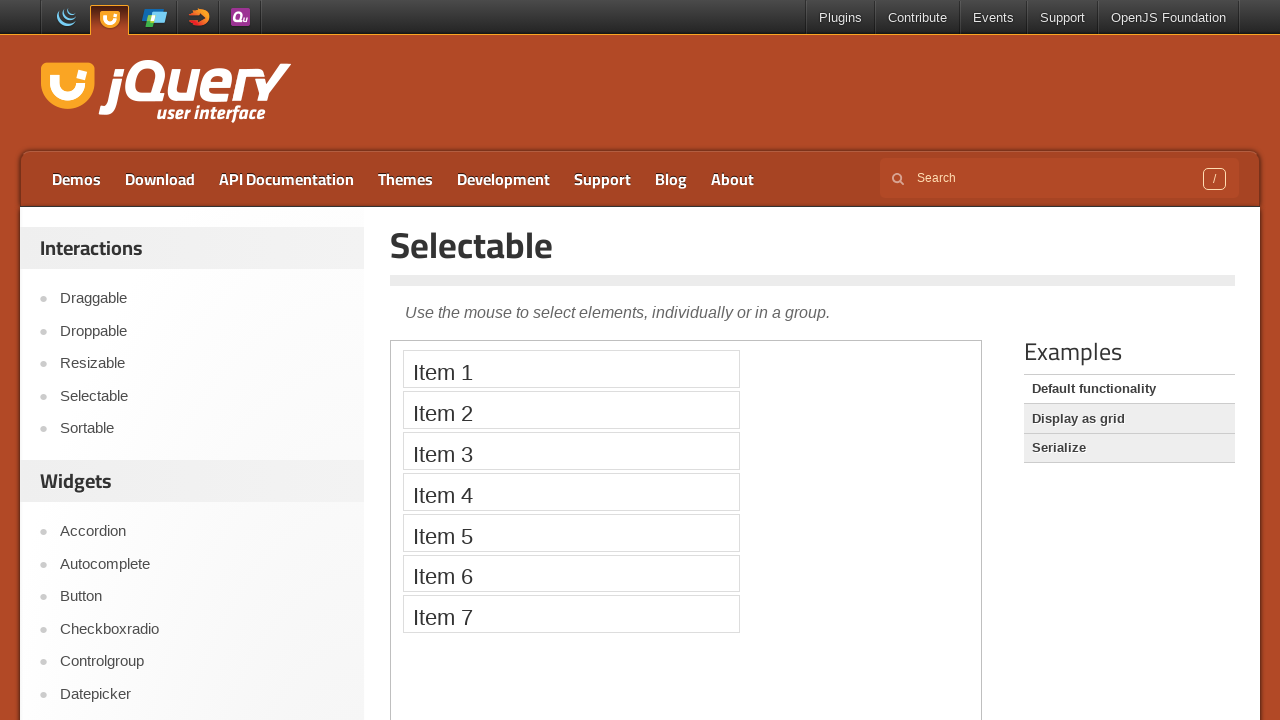

Scrolled Item 1 into view
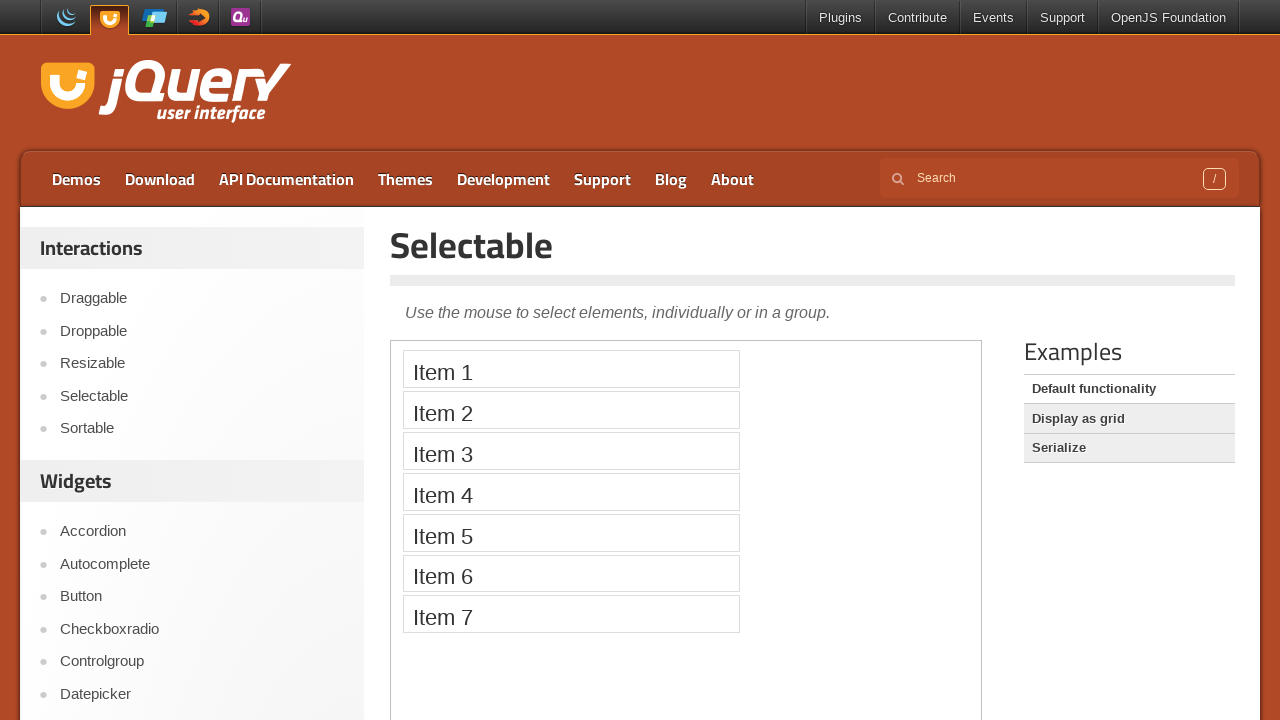

Located Item 7 element in iframe
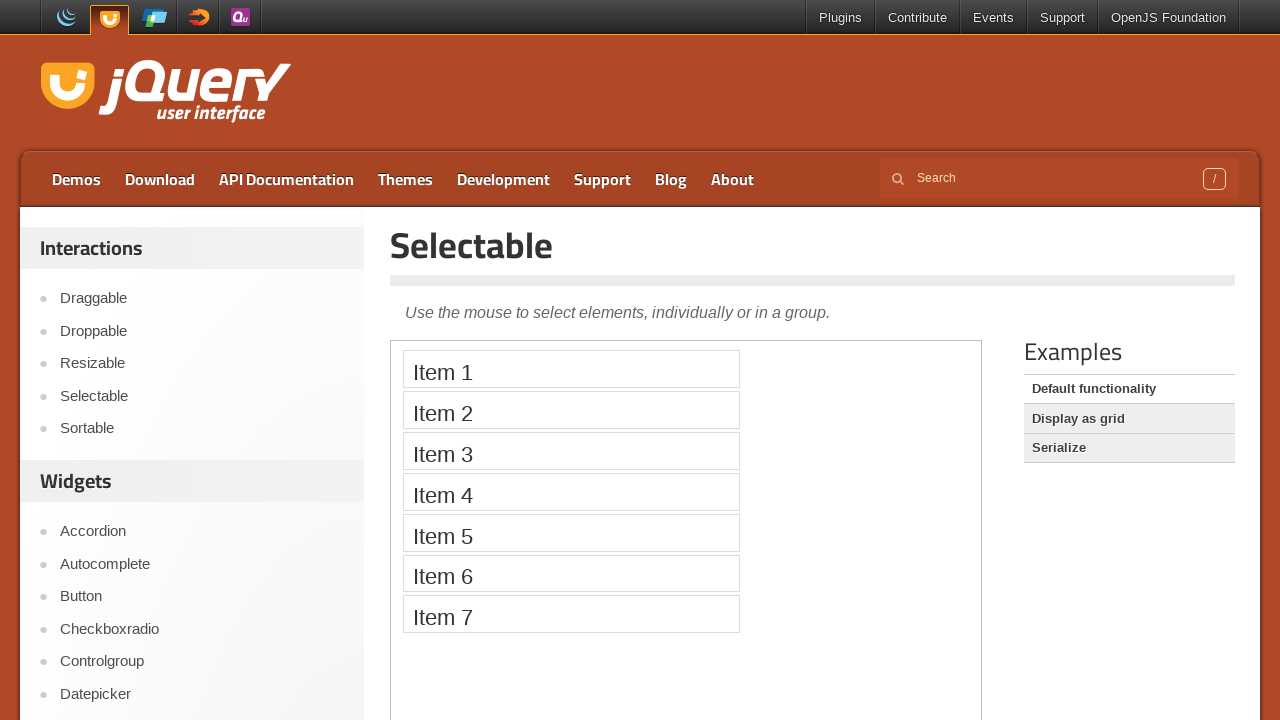

Dragged Item 1 to Item 7 to select items in range at (571, 614)
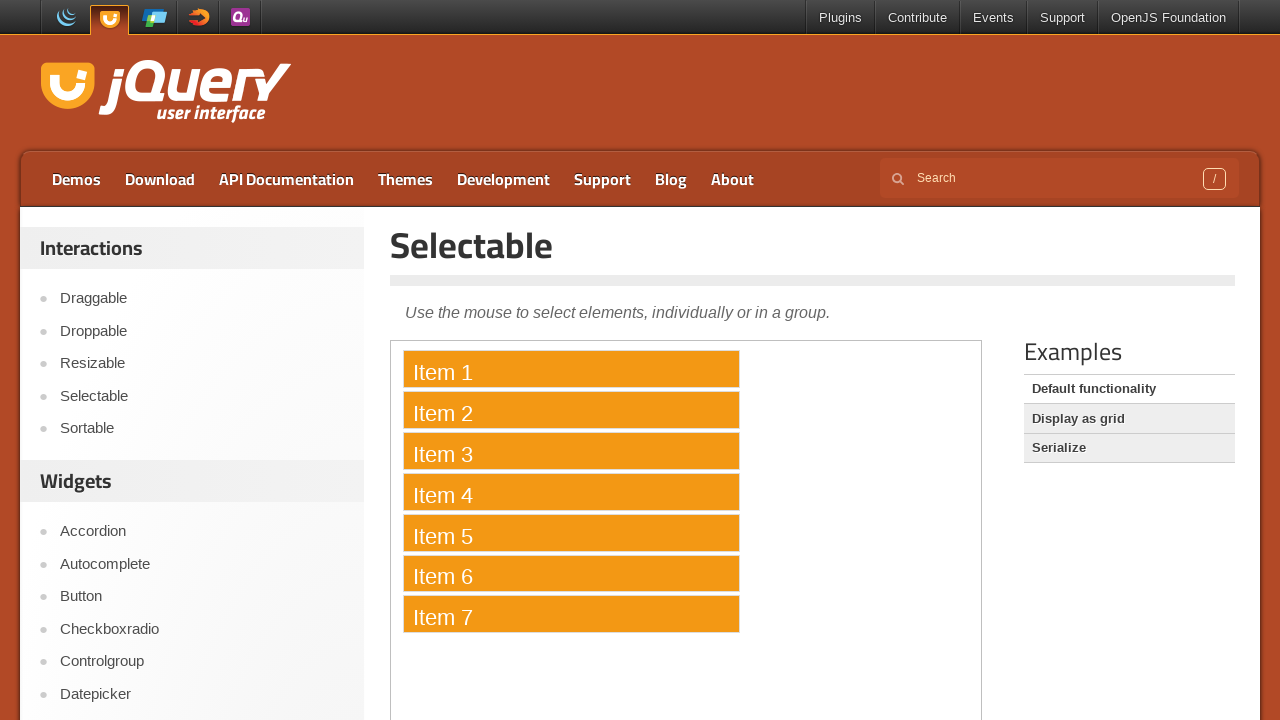

Waited 2 seconds to observe drag and drop result
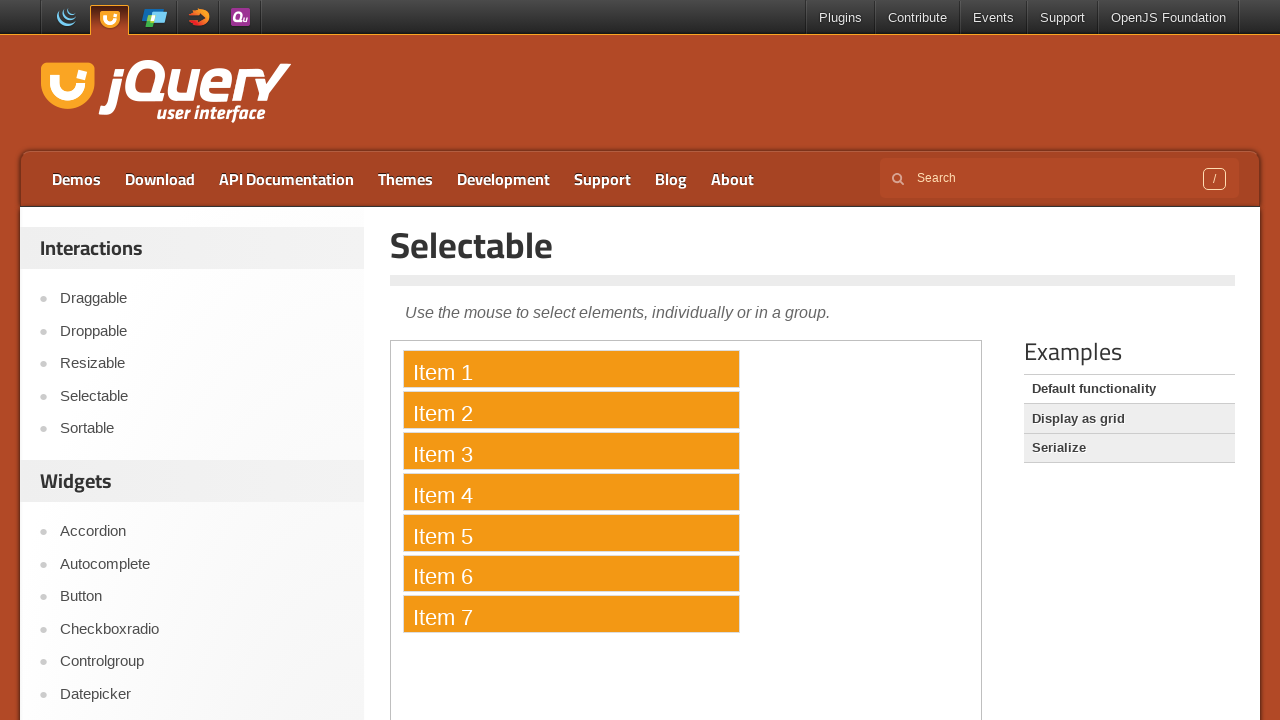

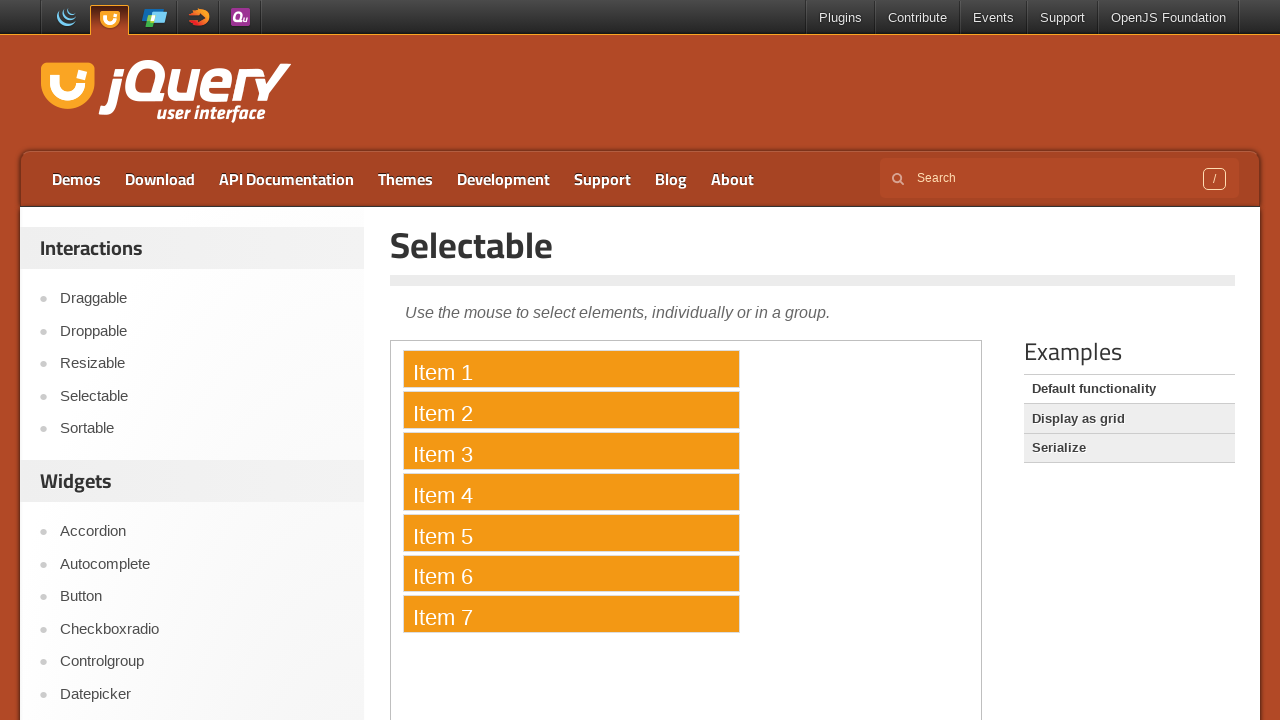